Tests right-click context menu functionality by right-clicking on an element to trigger a context menu

Starting URL: http://swisnl.github.io/jQuery-contextMenu/demo.html

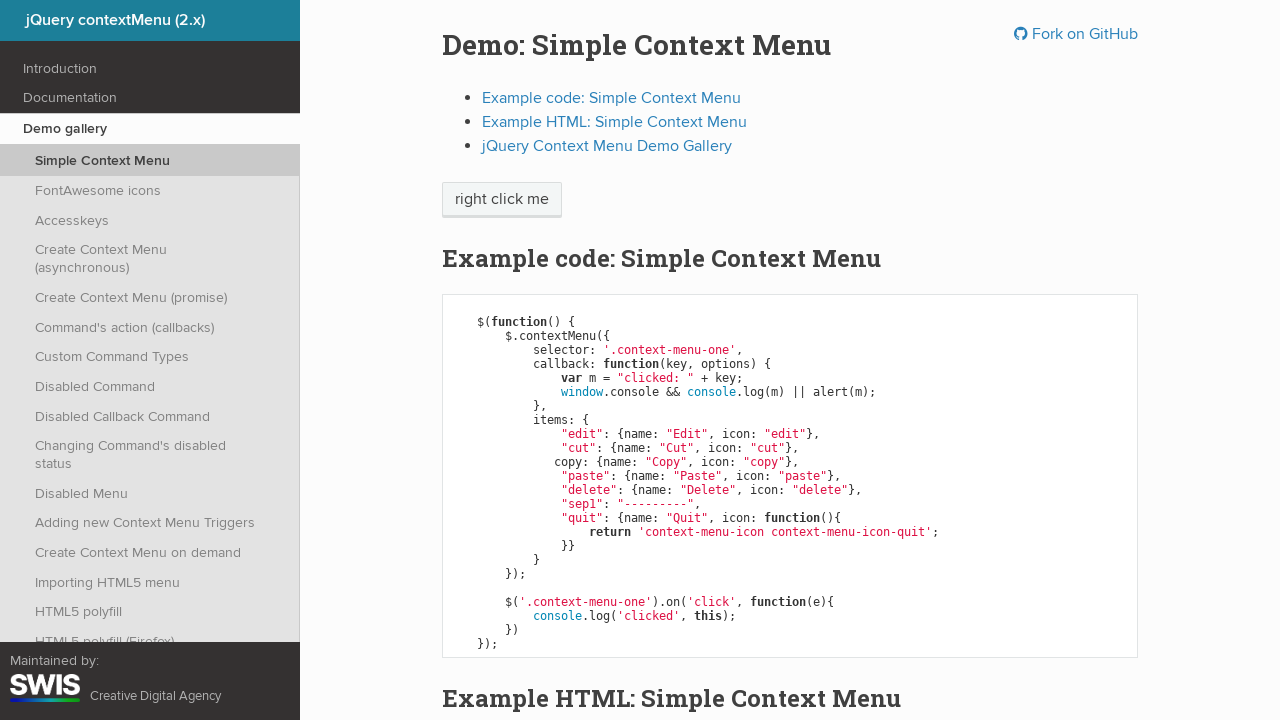

Context menu trigger element loaded
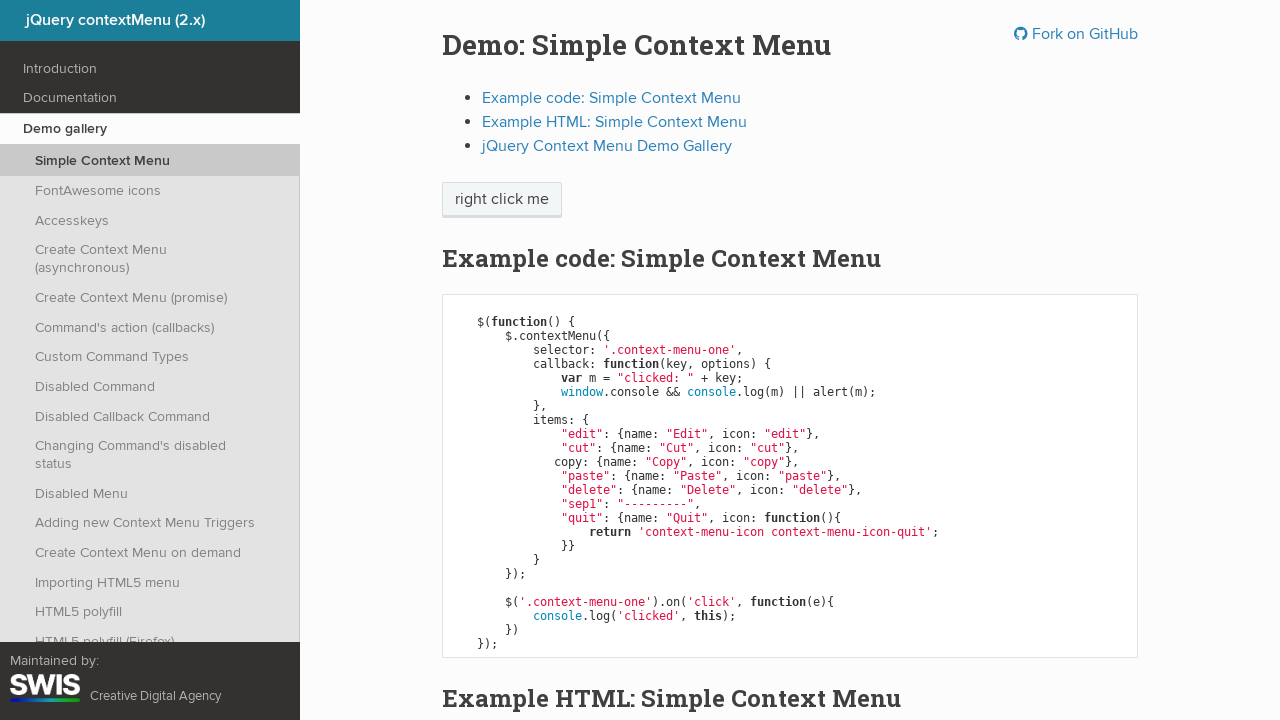

Right-clicked on context menu trigger element at (502, 200) on .context-menu-one
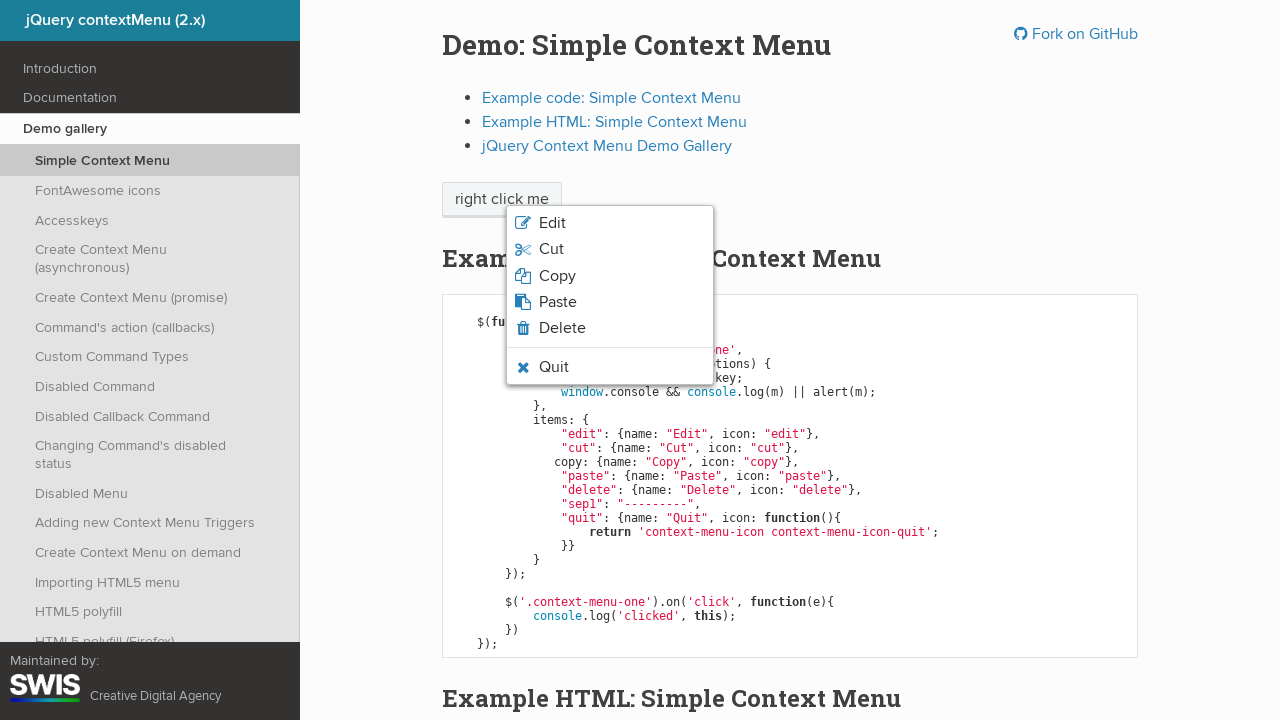

Context menu appeared with copy option visible
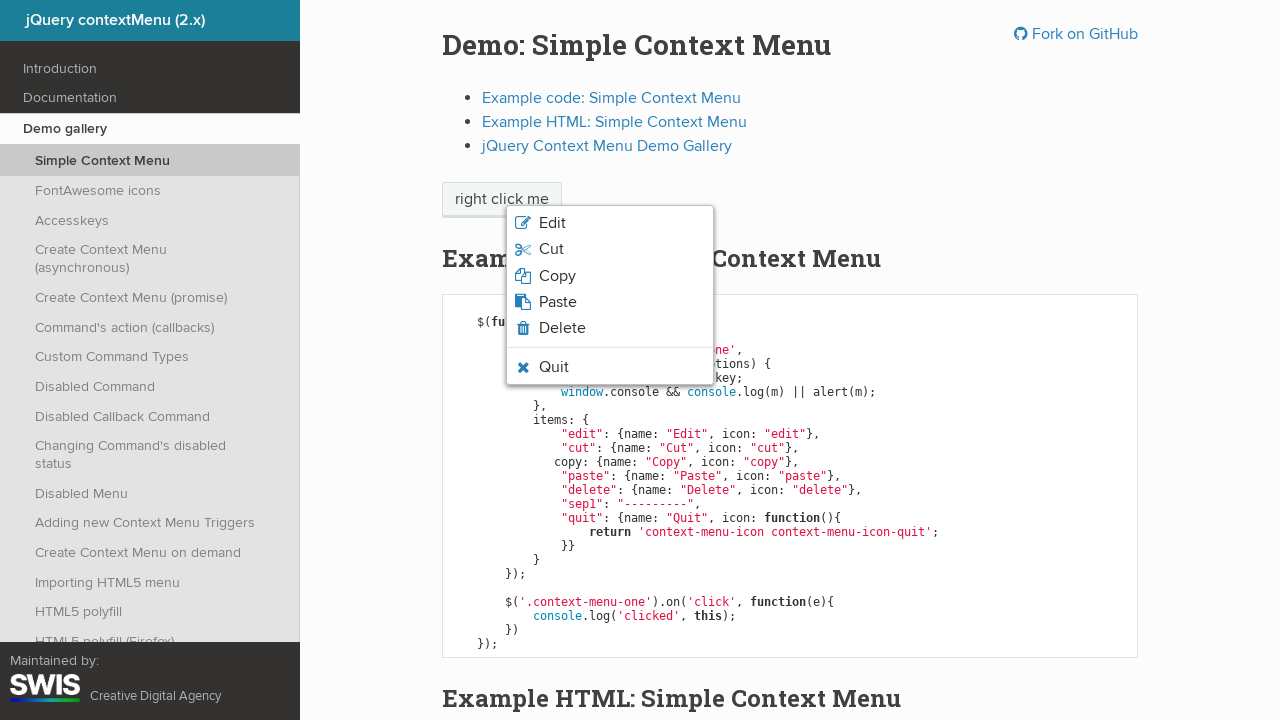

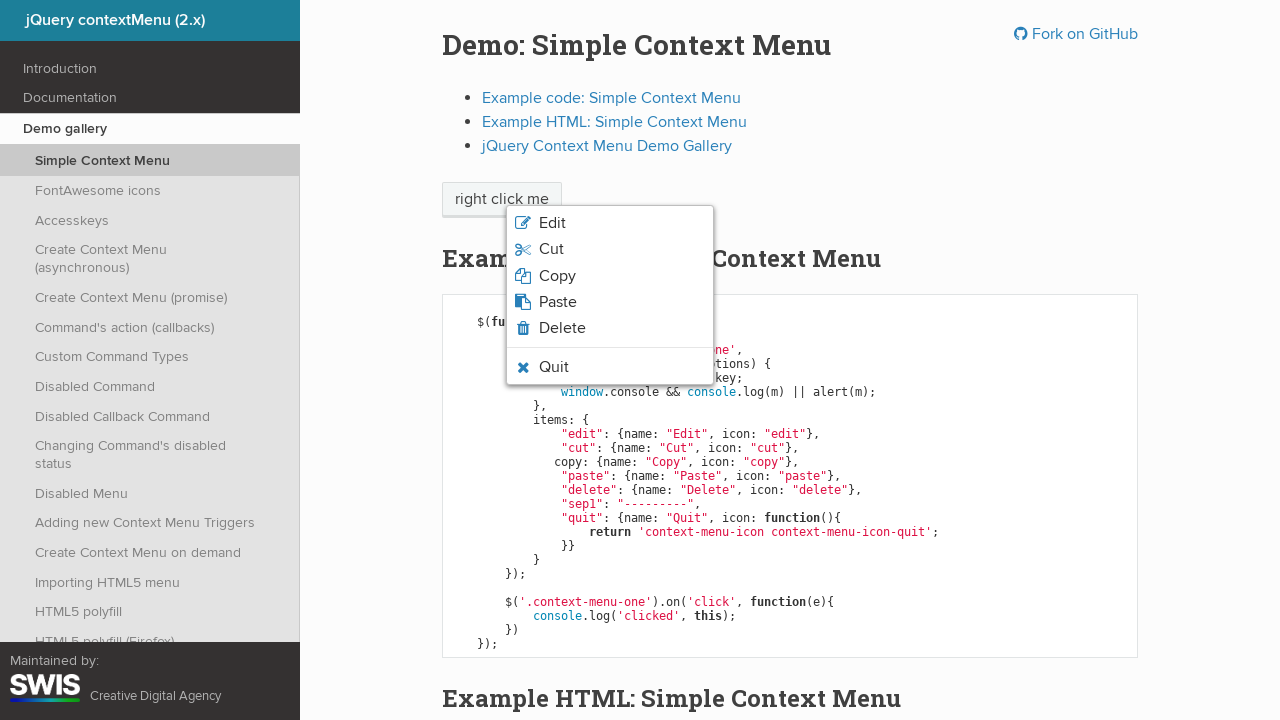